Navigates to Selenium Playground, clicks on Table Pagination link, and selects "Show ALL Rows" from the dropdown to display all table data

Starting URL: https://www.lambdatest.com/selenium-playground/

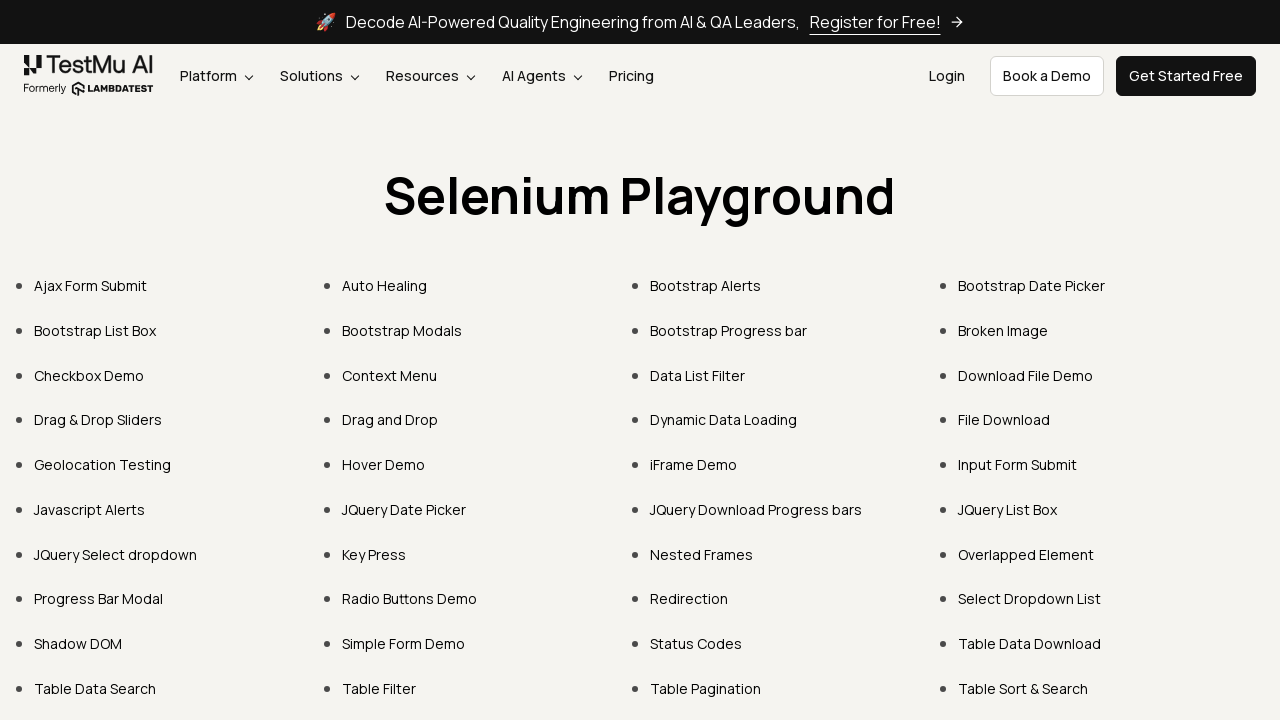

Navigated to Selenium Playground home page
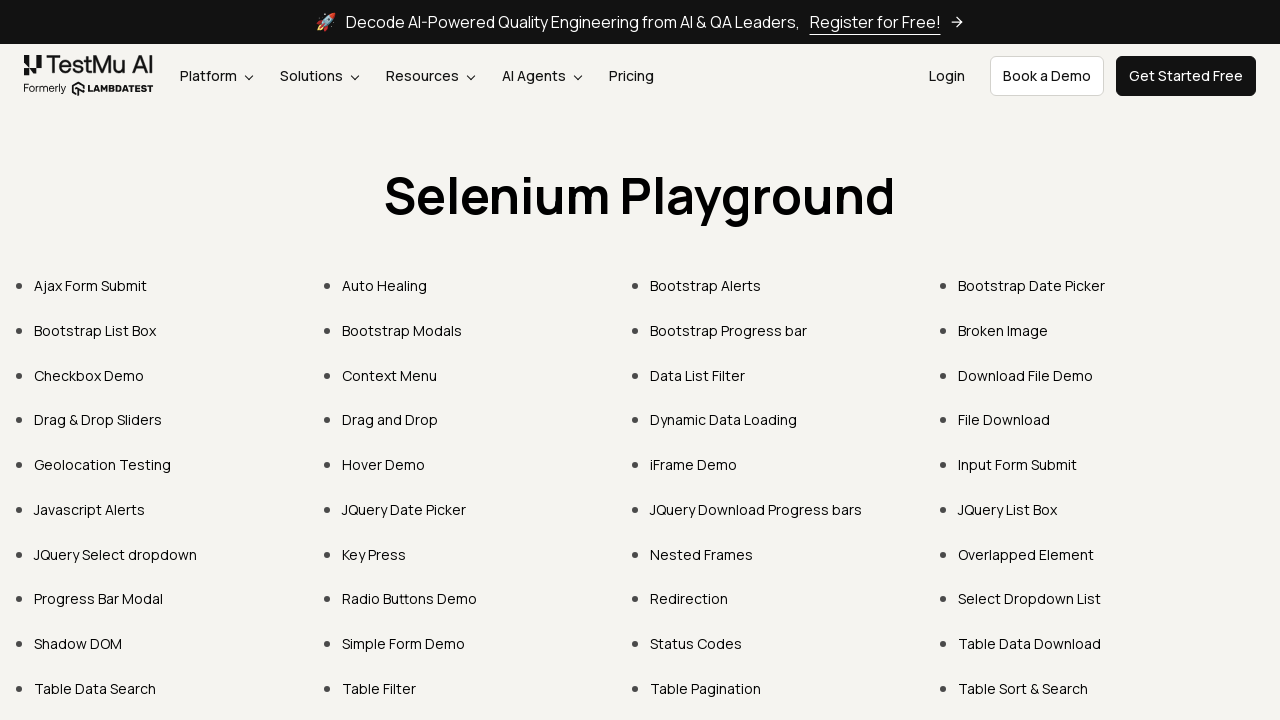

Clicked on Table Pagination link at (706, 688) on a:has-text('Table Pagination')
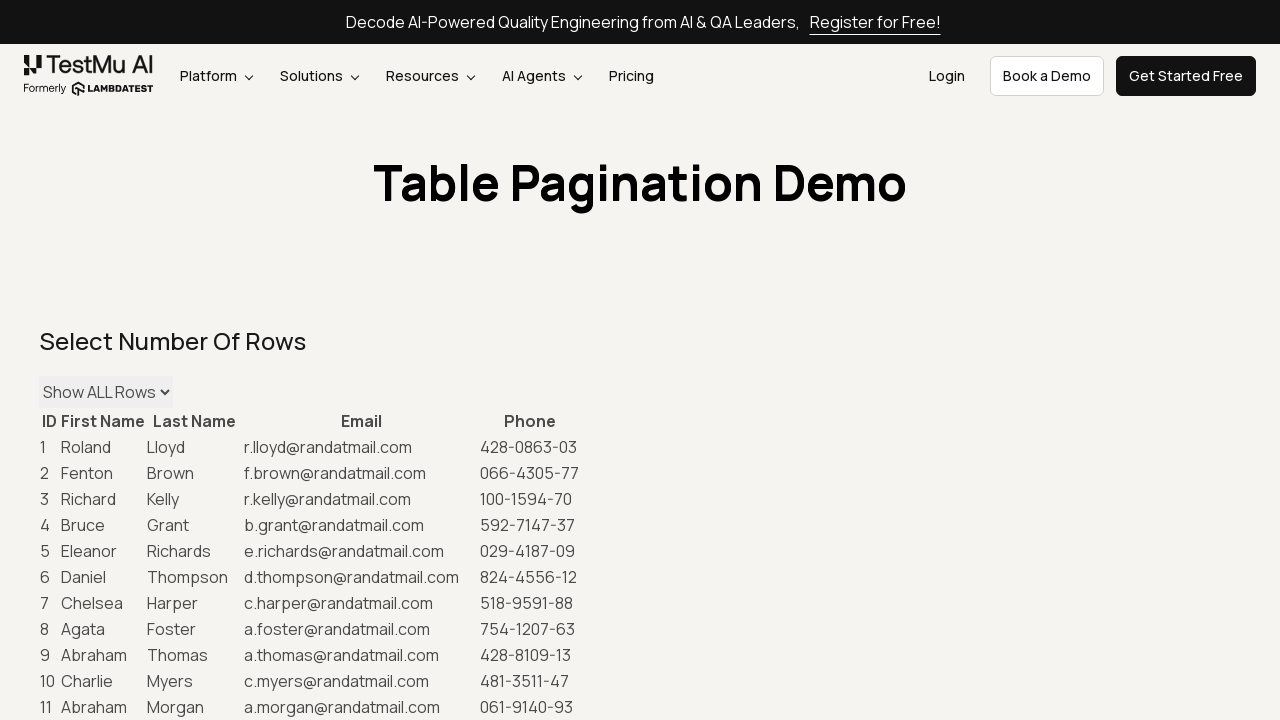

Table Pagination page loaded and dropdown selector found
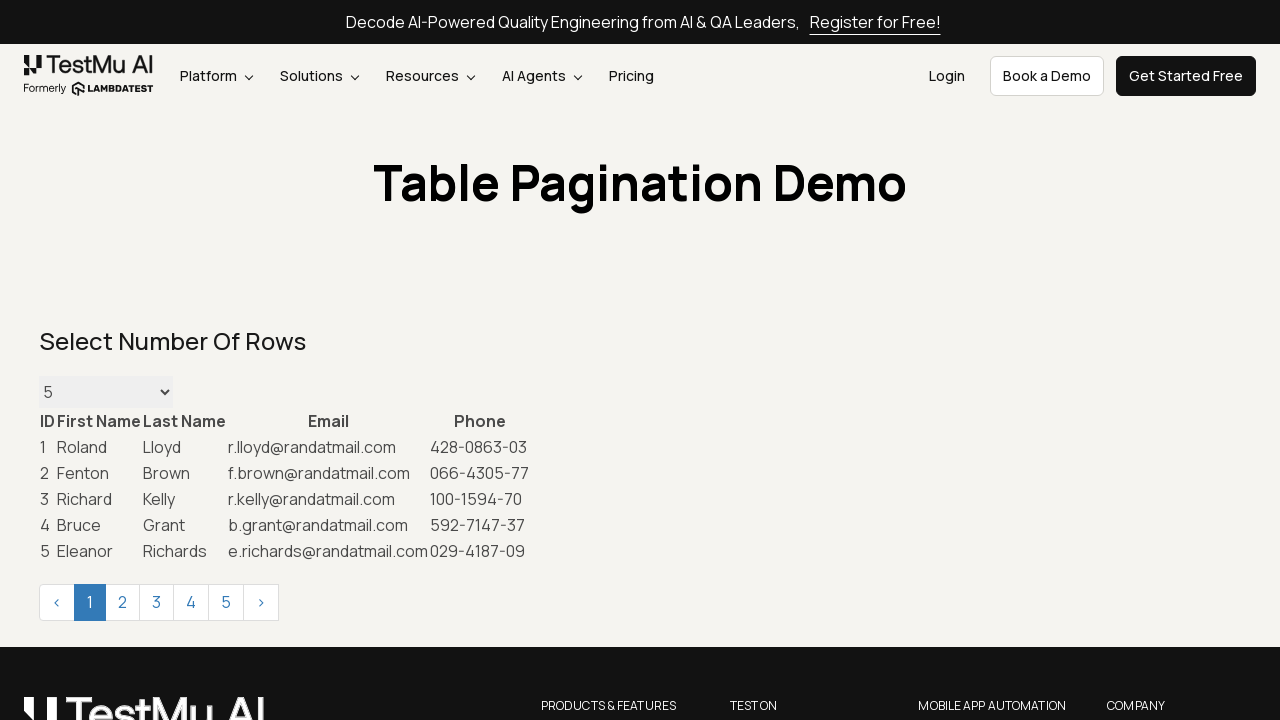

Selected 'Show ALL Rows' from the pagination dropdown on #maxRows
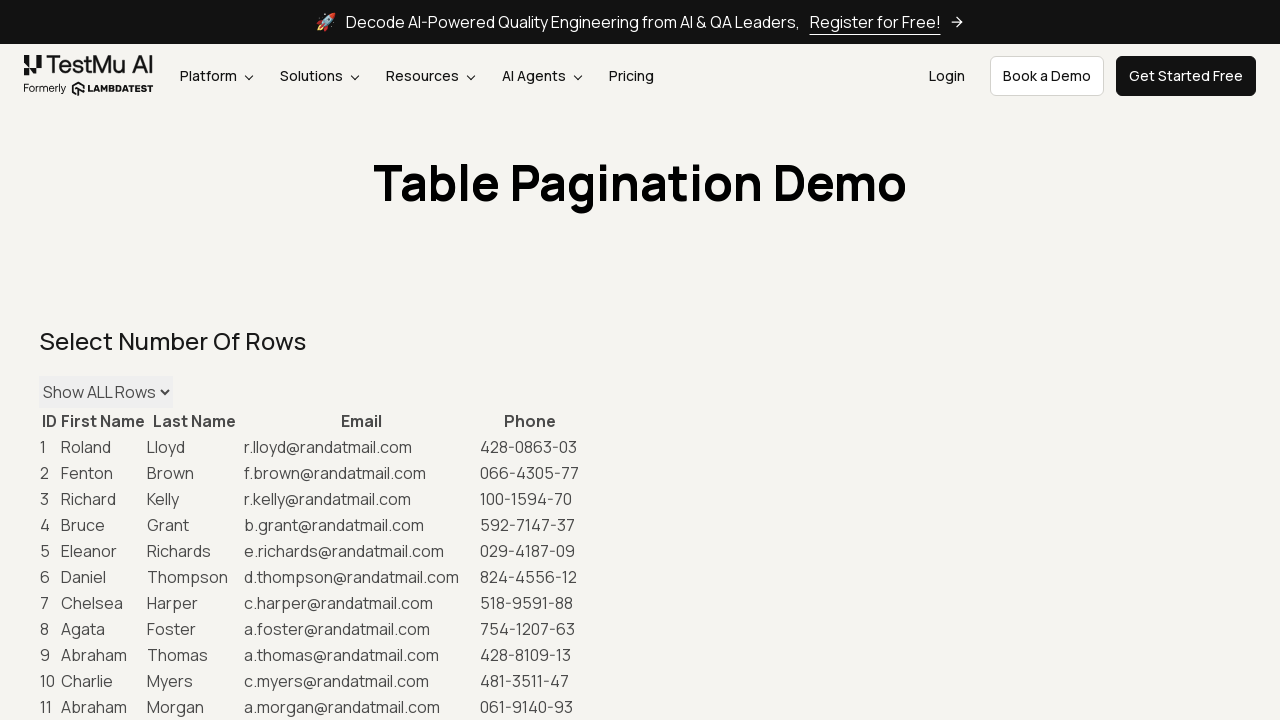

All table rows are now displayed
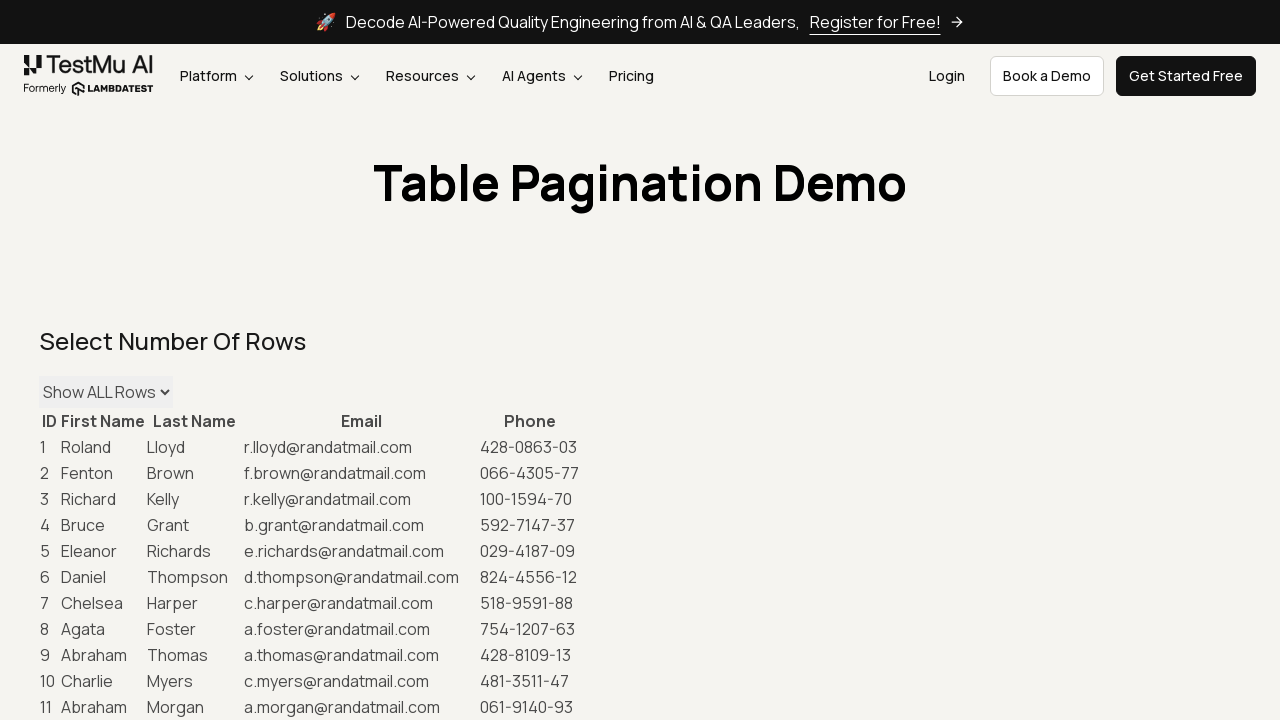

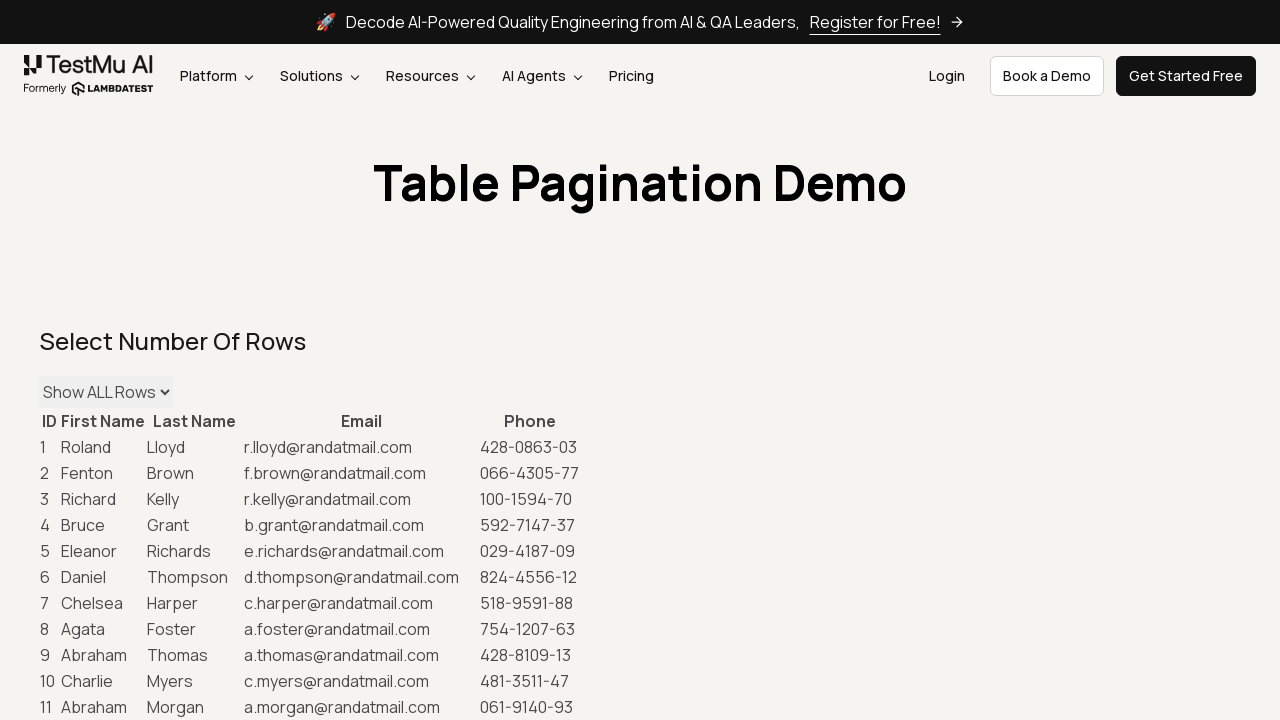